Tests a tree-view checkbox selection interface by expanding folder toggles (Home, Desktop, Documents, Downloads) and clicking checkboxes at leaf levels, verifying that the output panel correctly reflects all selected items.

Starting URL: https://yekoshy.github.io/RadioBtn-n-Checkbox/

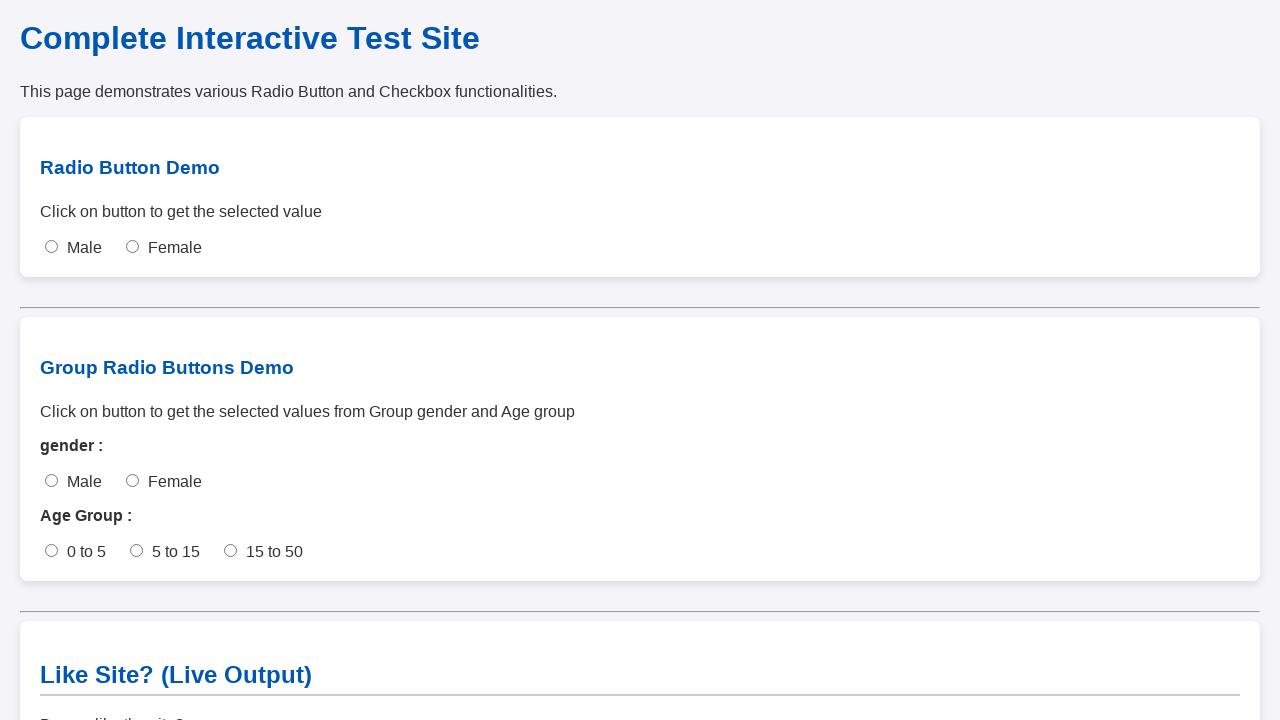

Tree-view loaded and top-level folder found
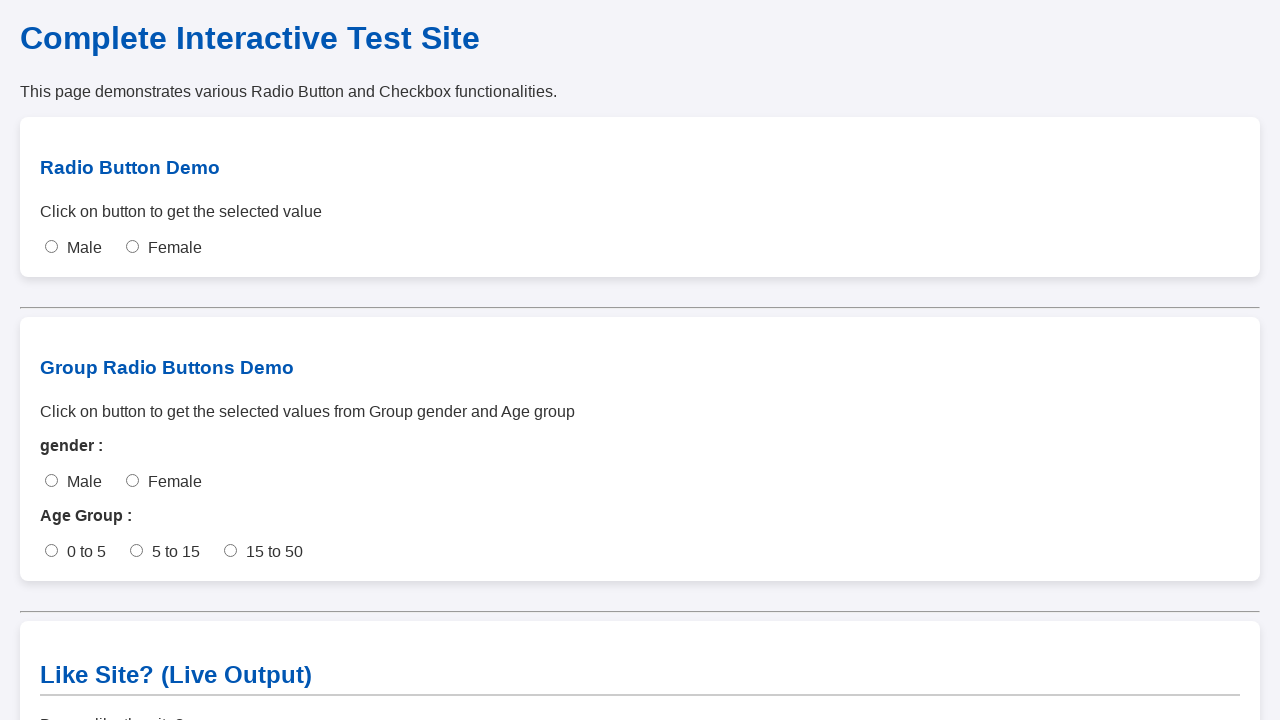

Expanded Home folder at (72, 621) on div.tree-view ul li.folder.top-level span.toggle-arrow
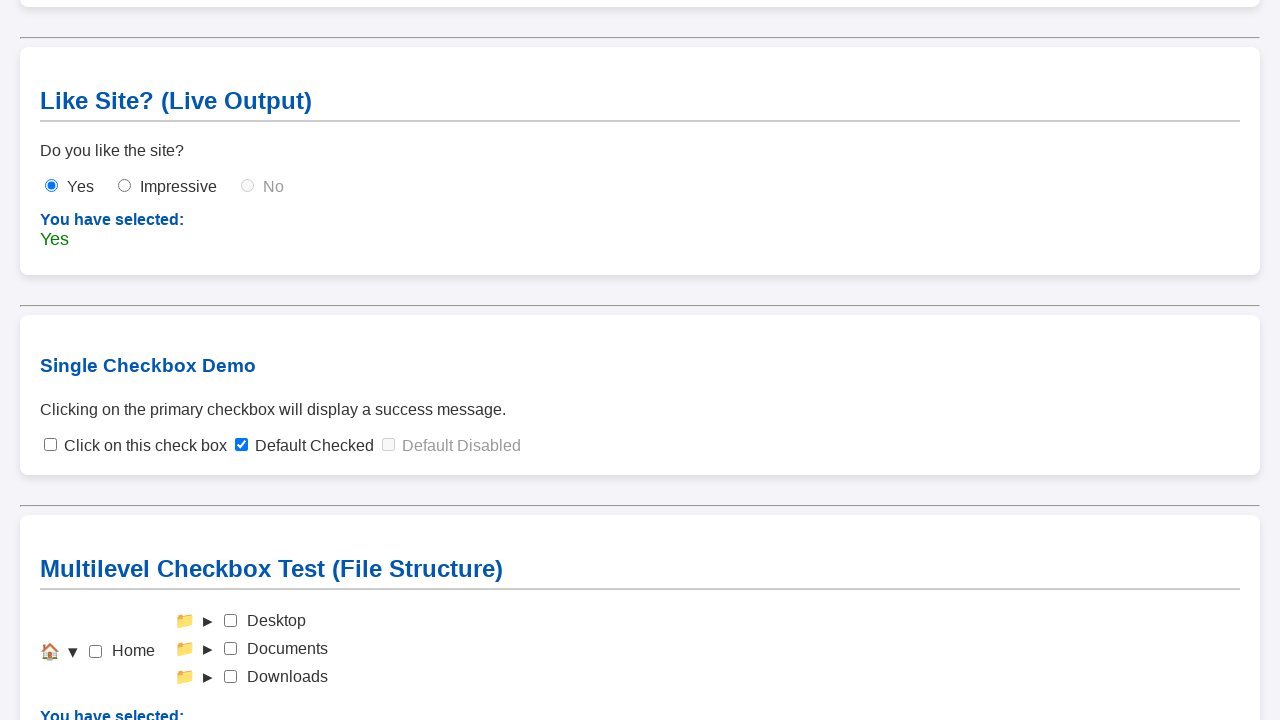

Waited 500ms for folder expansion animation
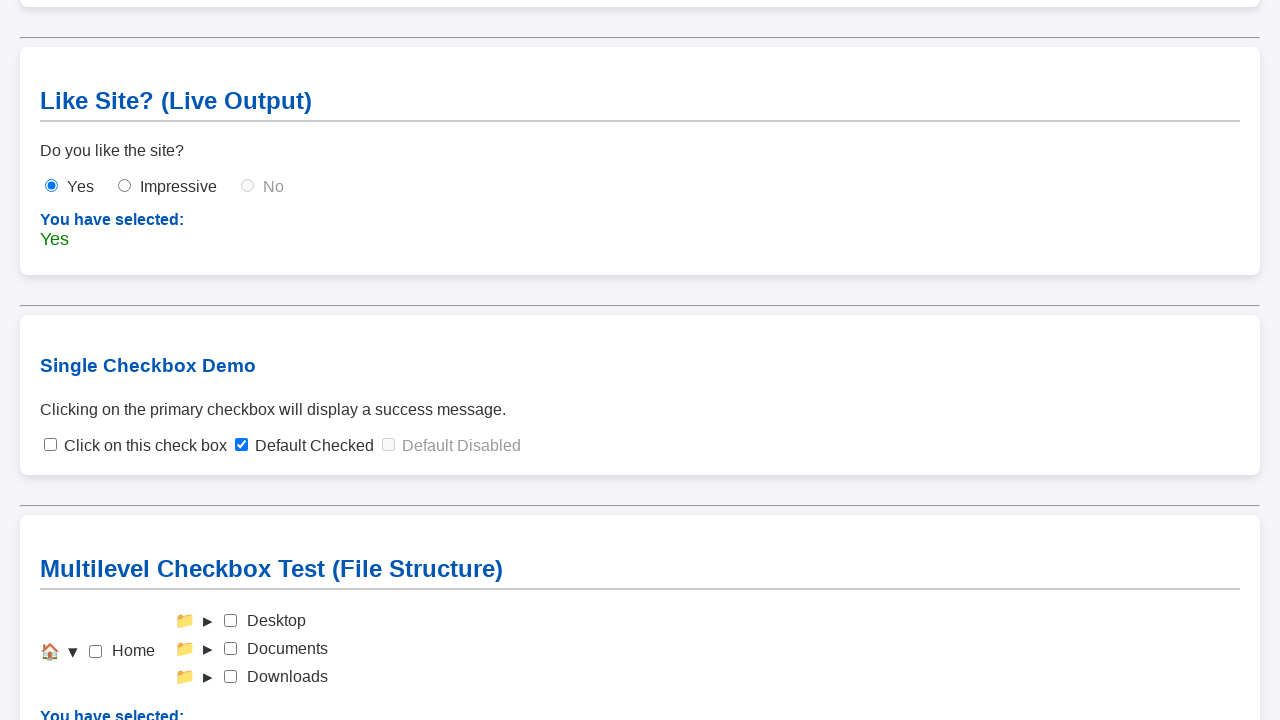

Expanded Desktop folder at (208, 621) on div.tree-view > ul > li > ul > li:nth-child(1) > span
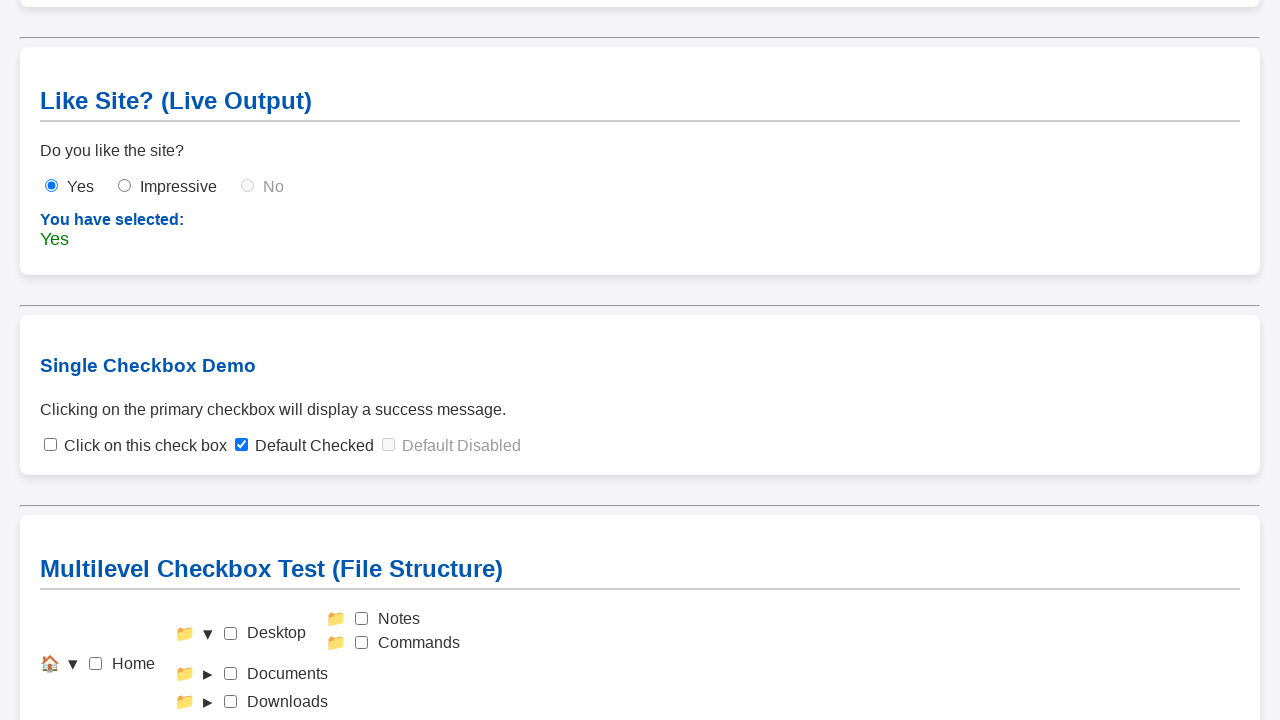

Expanded Documents folder at (208, 674) on div.tree-view > ul > li > ul > li:nth-child(2) > span
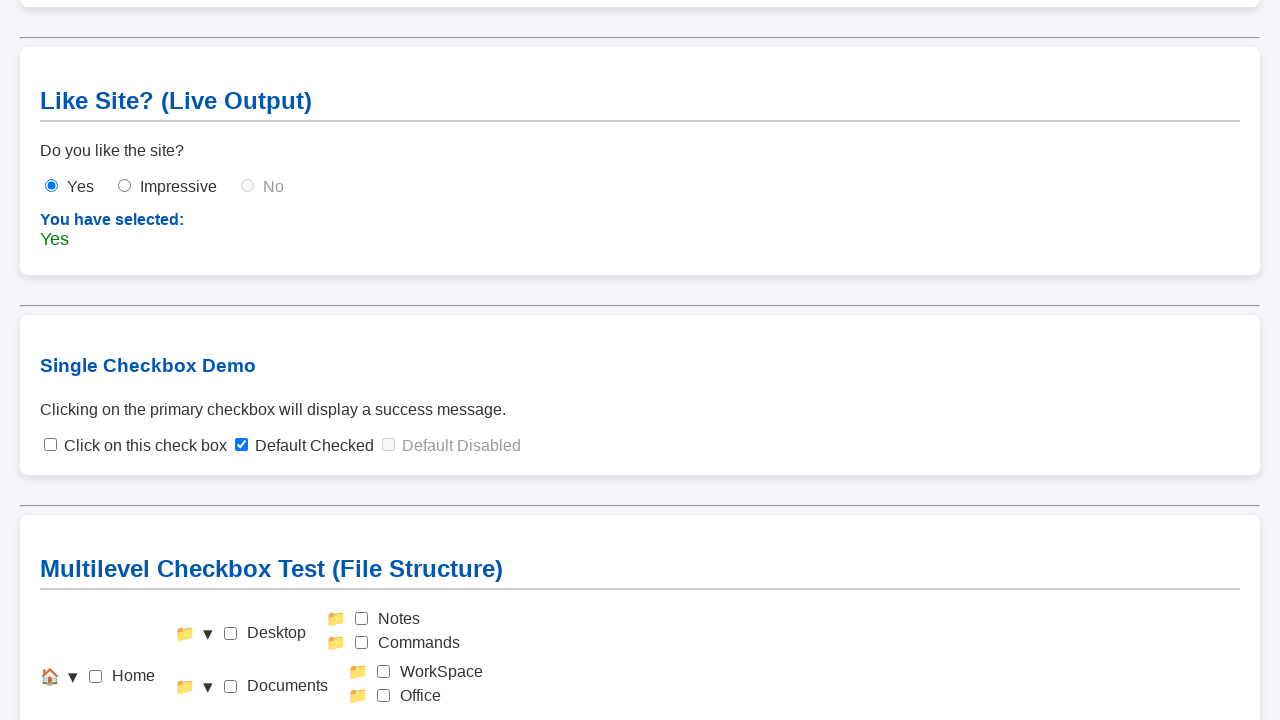

Expanded Downloads folder at (208, 709) on div.tree-view > ul > li > ul > li:nth-child(3) > span
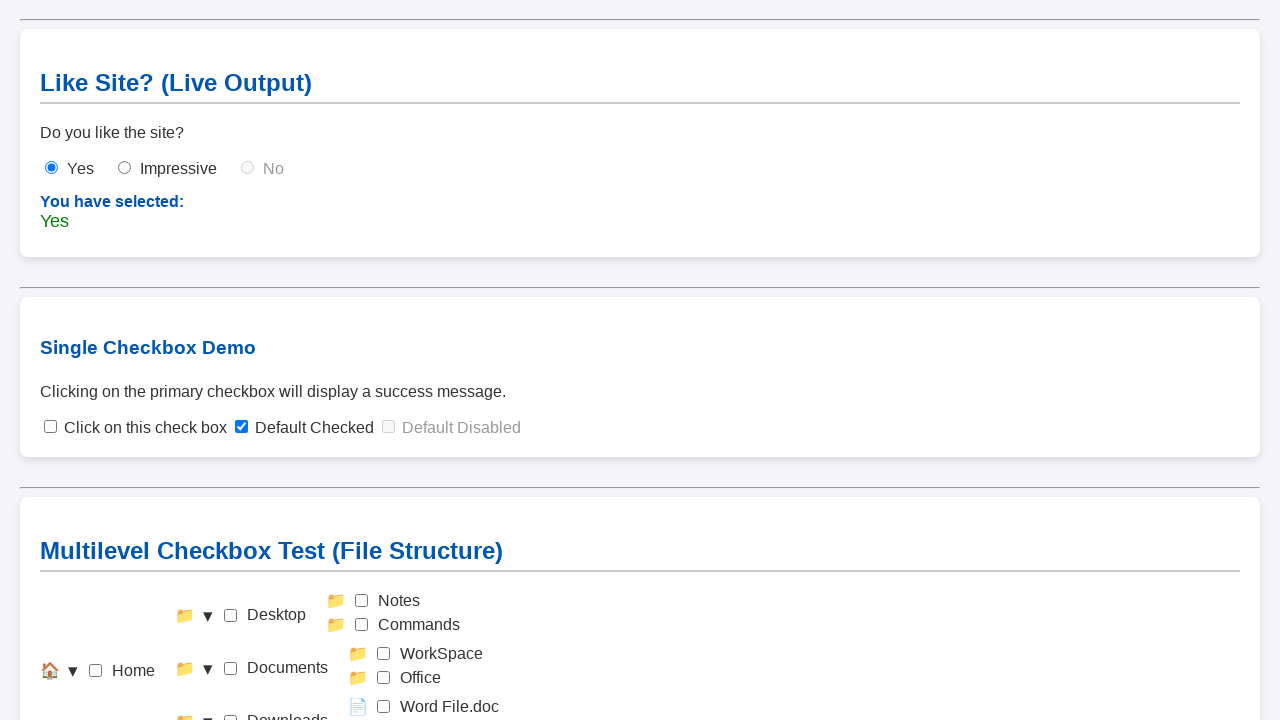

Scrolled to checkbox output panel
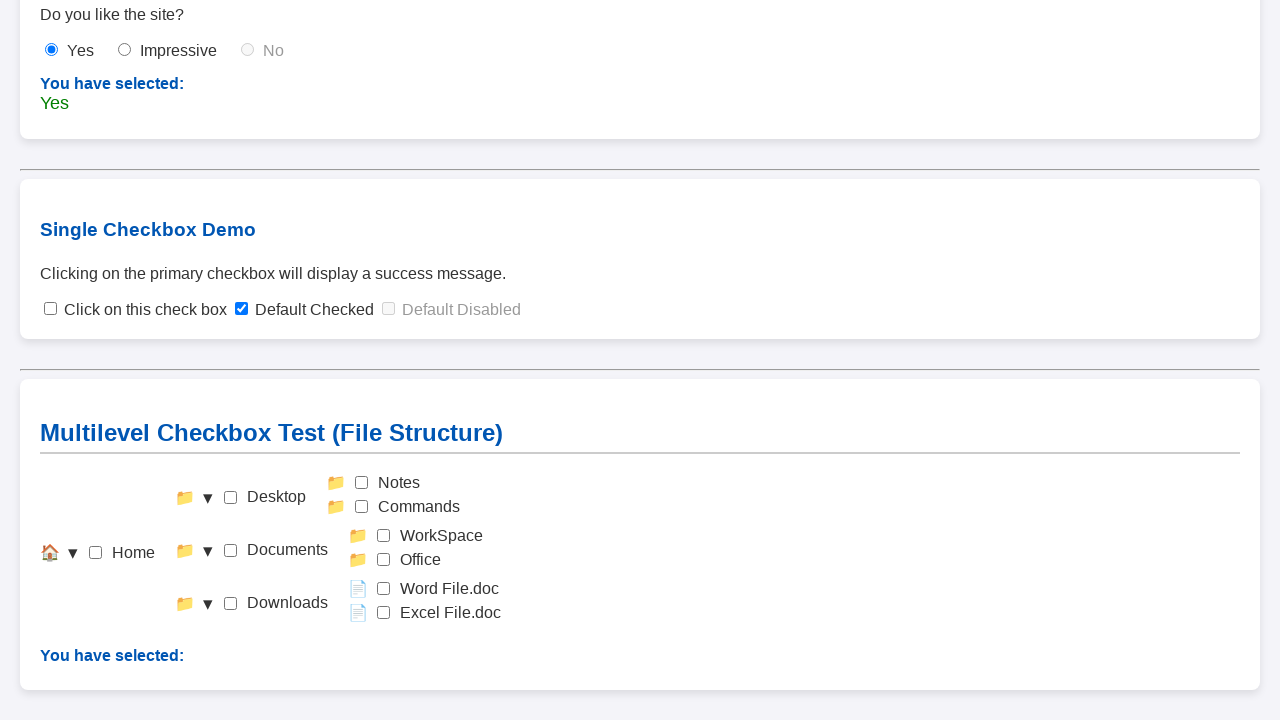

Checked Word file checkbox in Downloads at (384, 589) on #check-wordfile
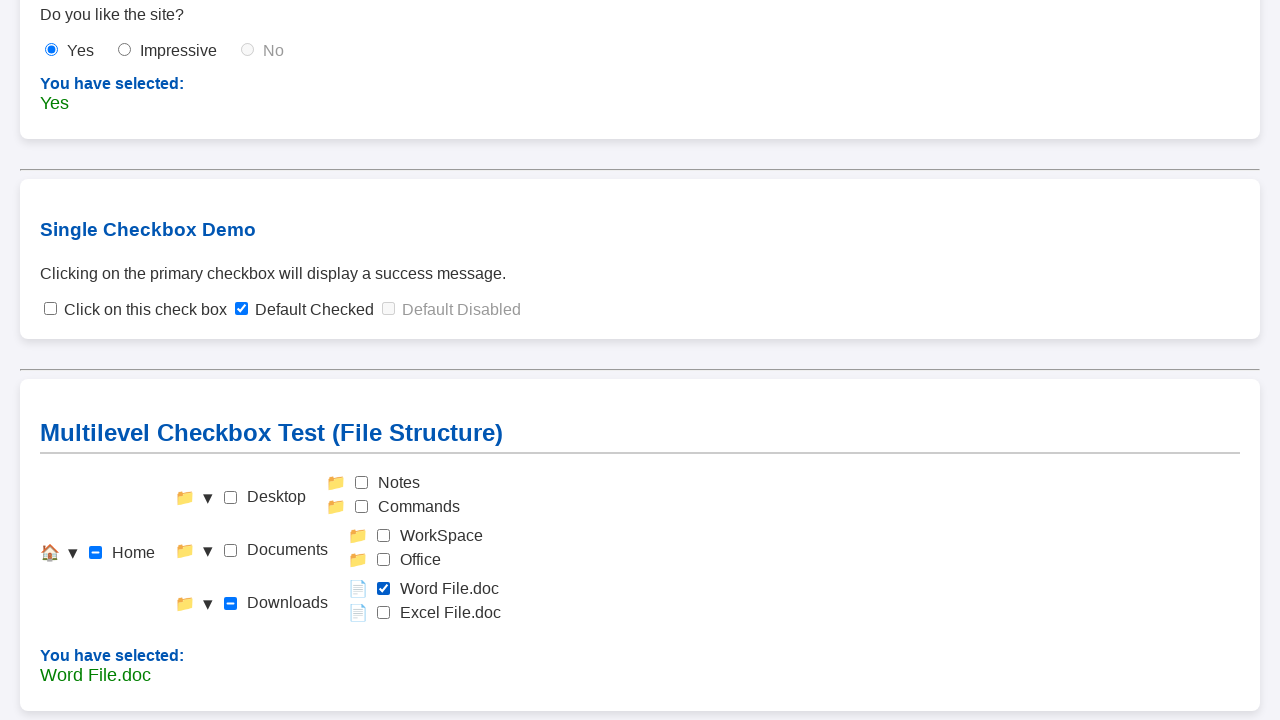

Checked Excel file checkbox in Downloads at (384, 613) on #check-excelfile
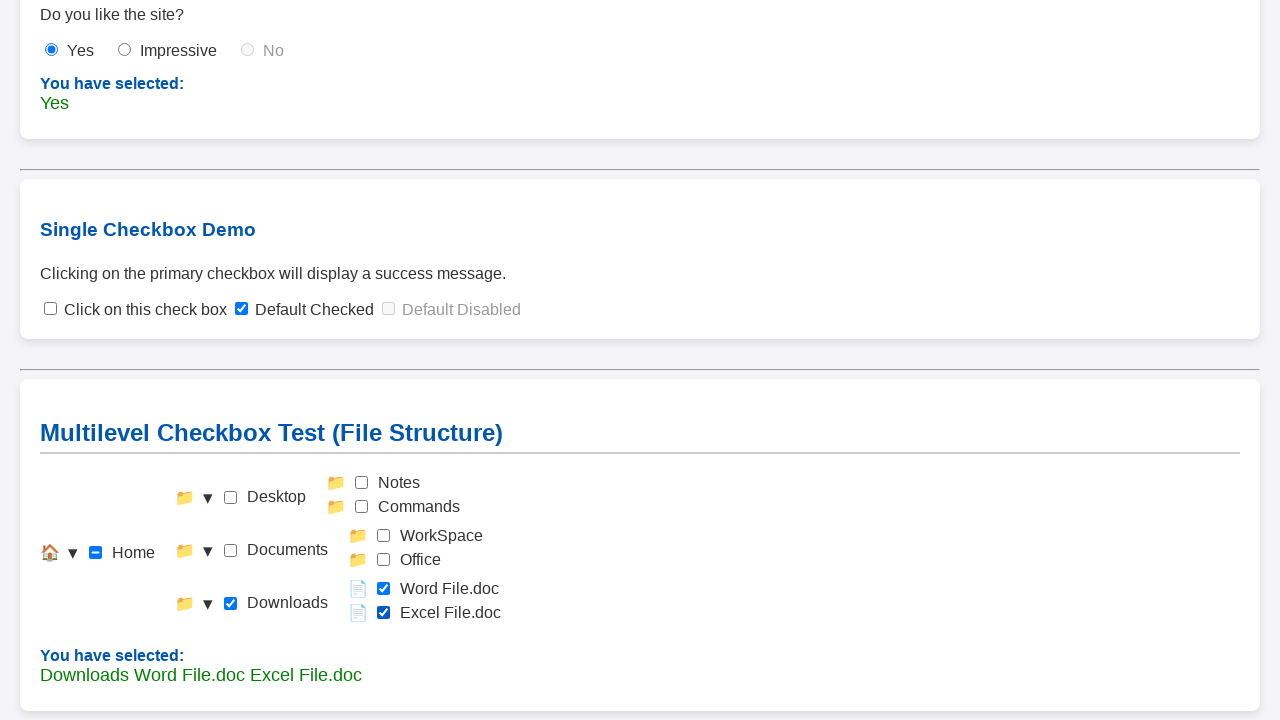

Checked Office checkbox in Documents at (384, 560) on #check-office
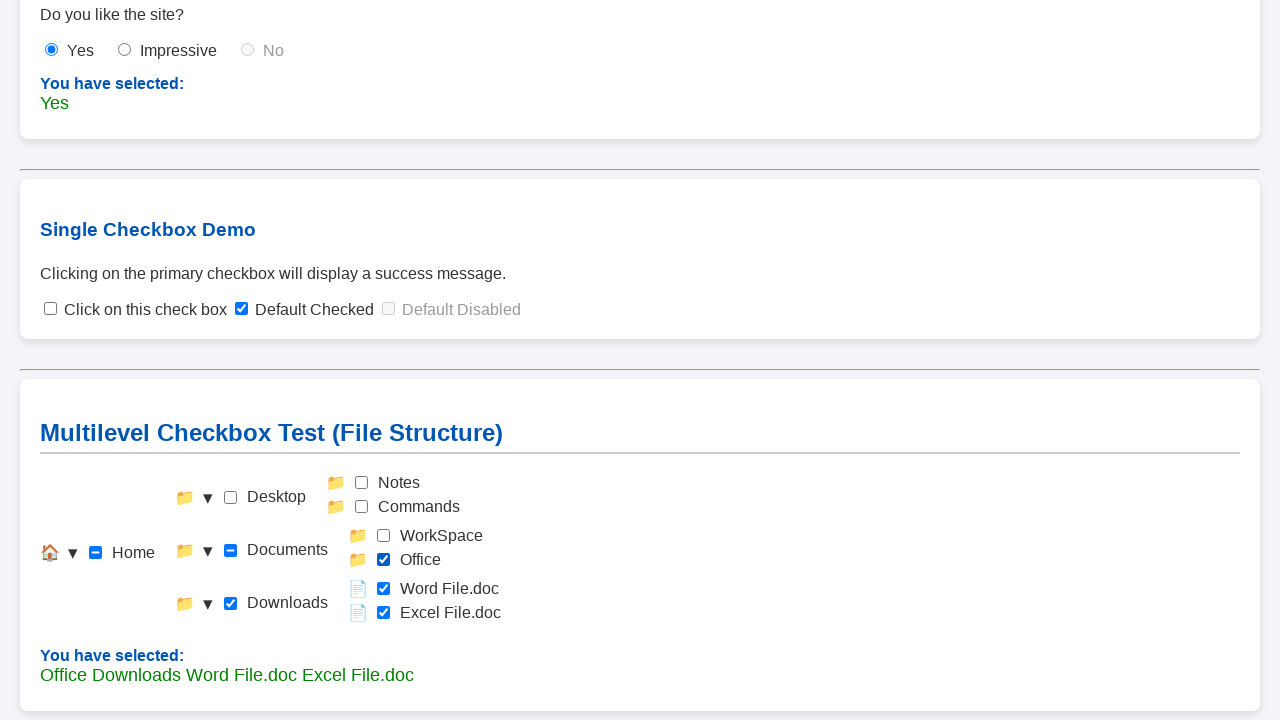

Checked Workspace checkbox in Documents at (384, 536) on #check-workspace
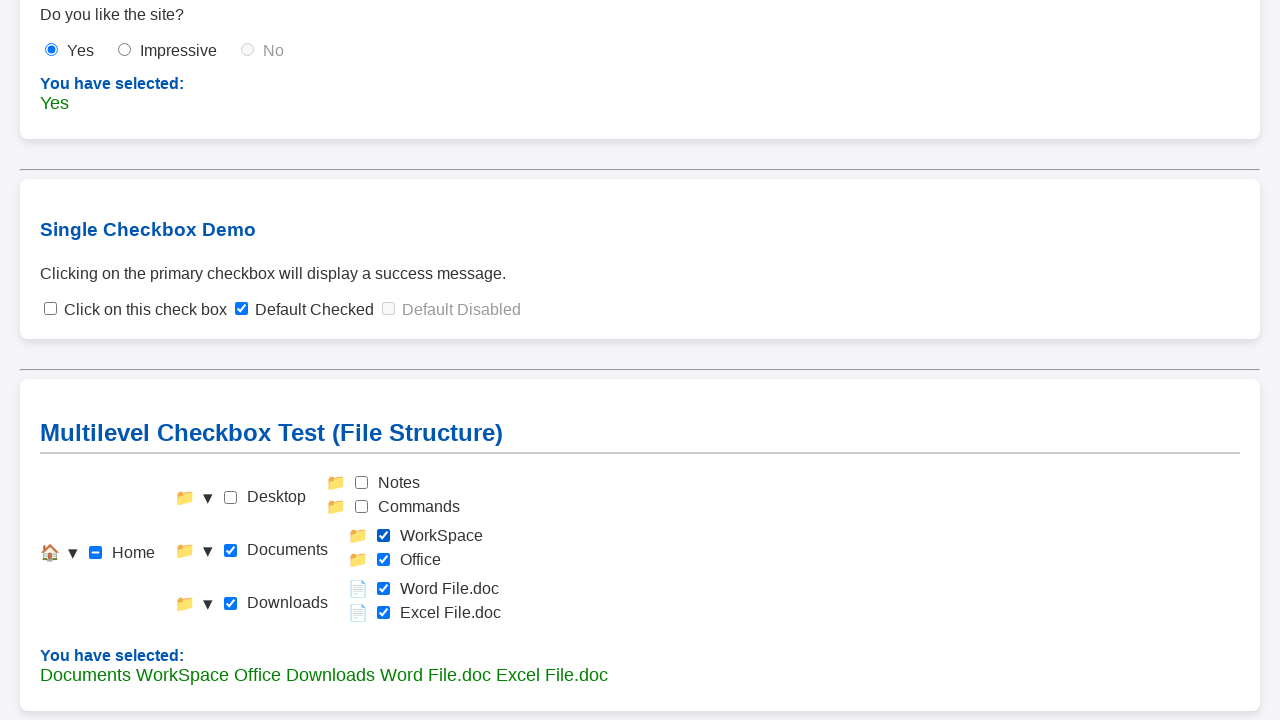

Checked Notes checkbox in Desktop at (362, 483) on #check-notes
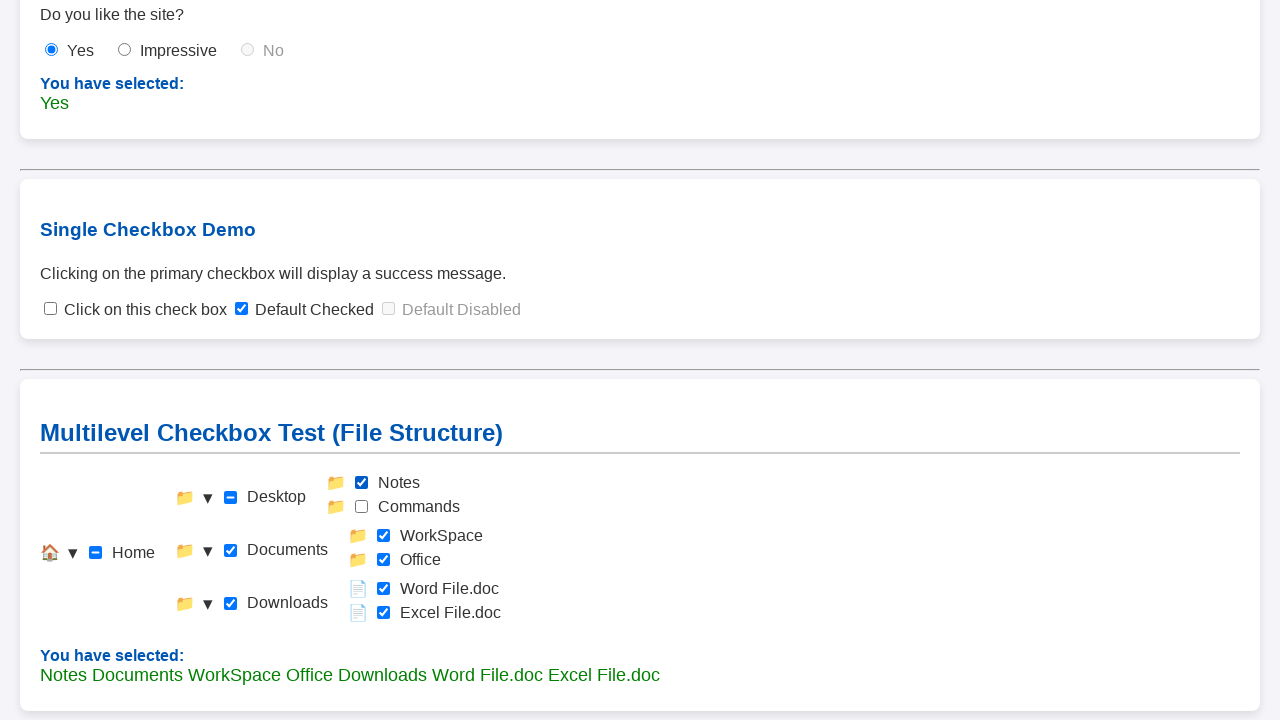

Checked Commands checkbox in Desktop at (362, 507) on #check-commands
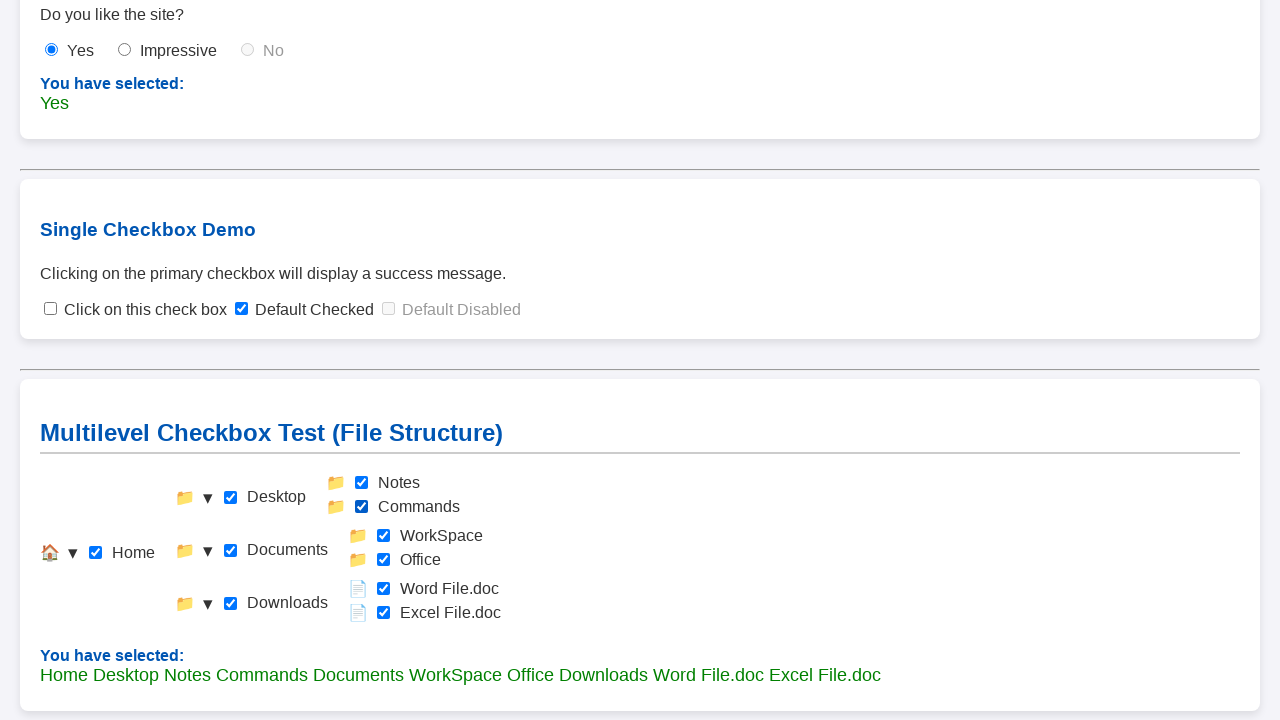

Checkbox output panel confirmed with all selections reflected
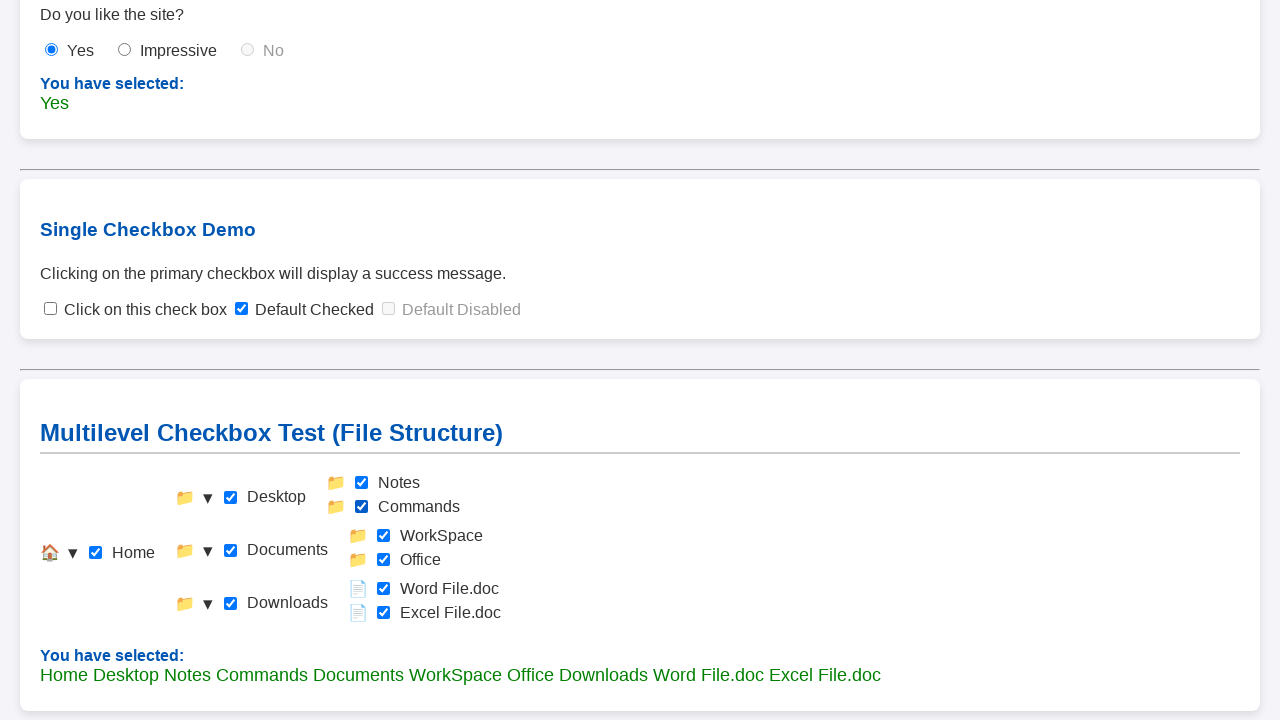

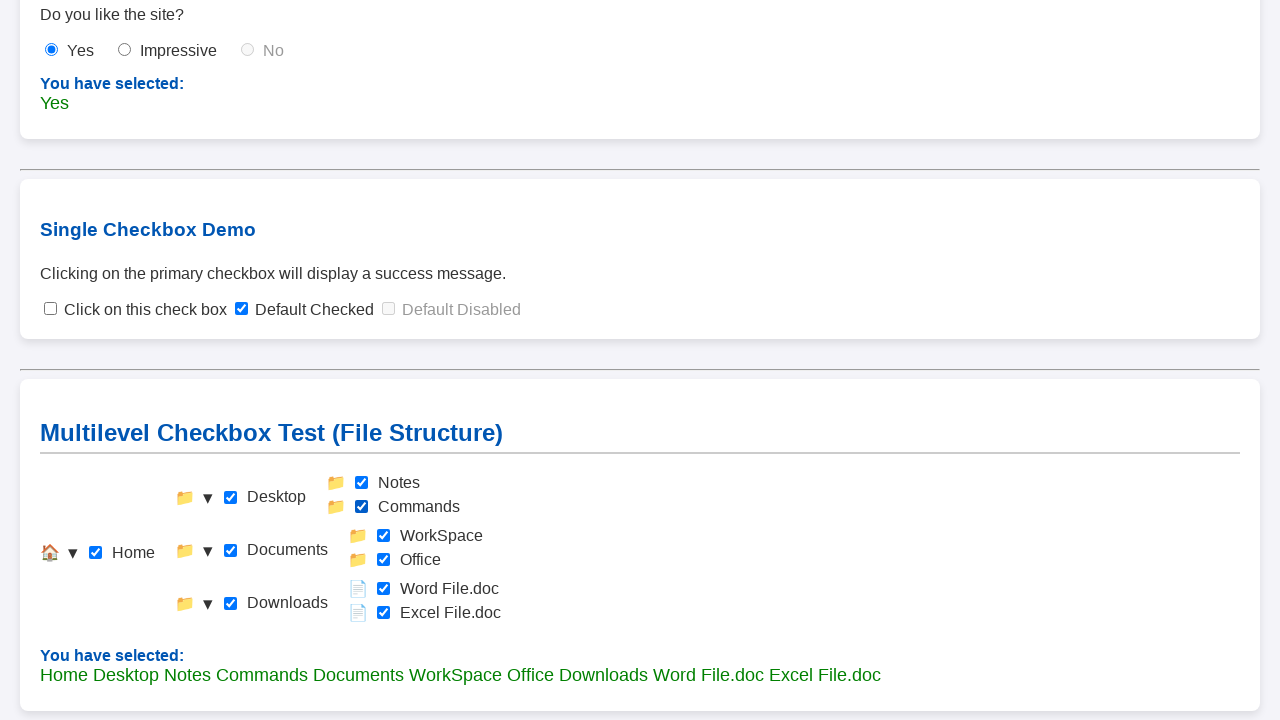